Tests DuckDuckGo search functionality by entering a search query and clicking the submit button

Starting URL: https://duckduckgo.com/

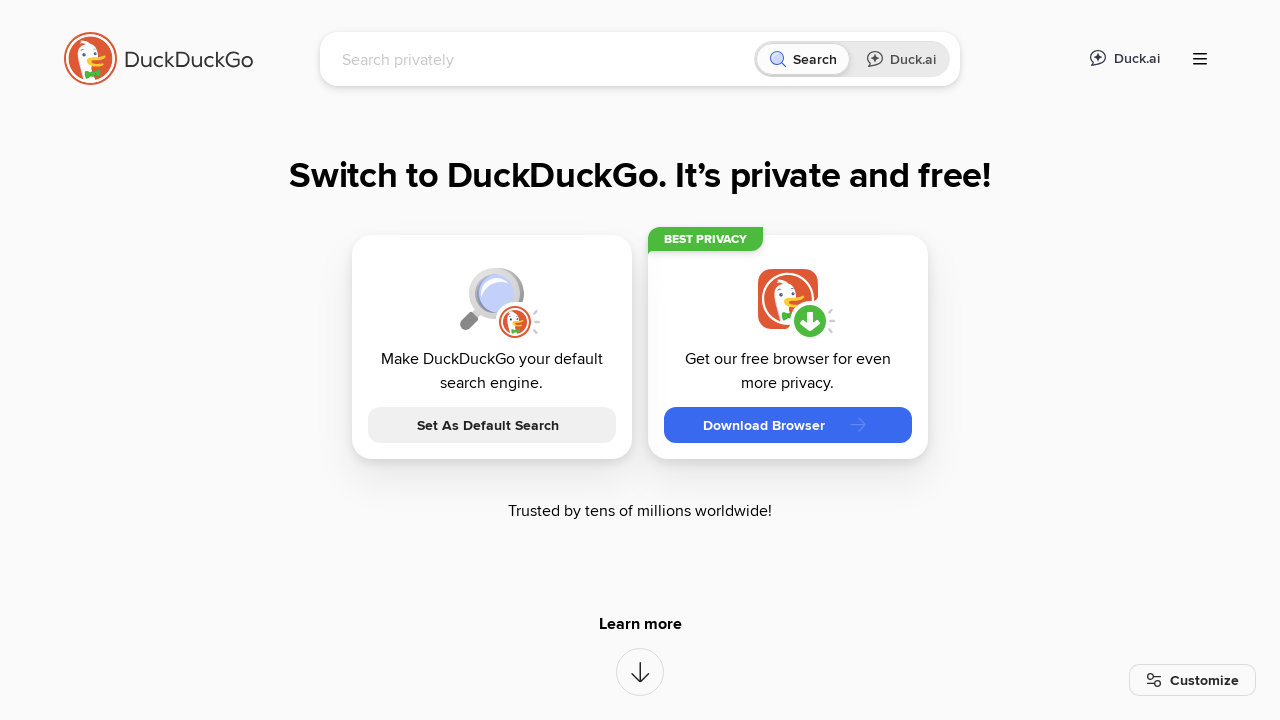

Waited for search input field to be visible
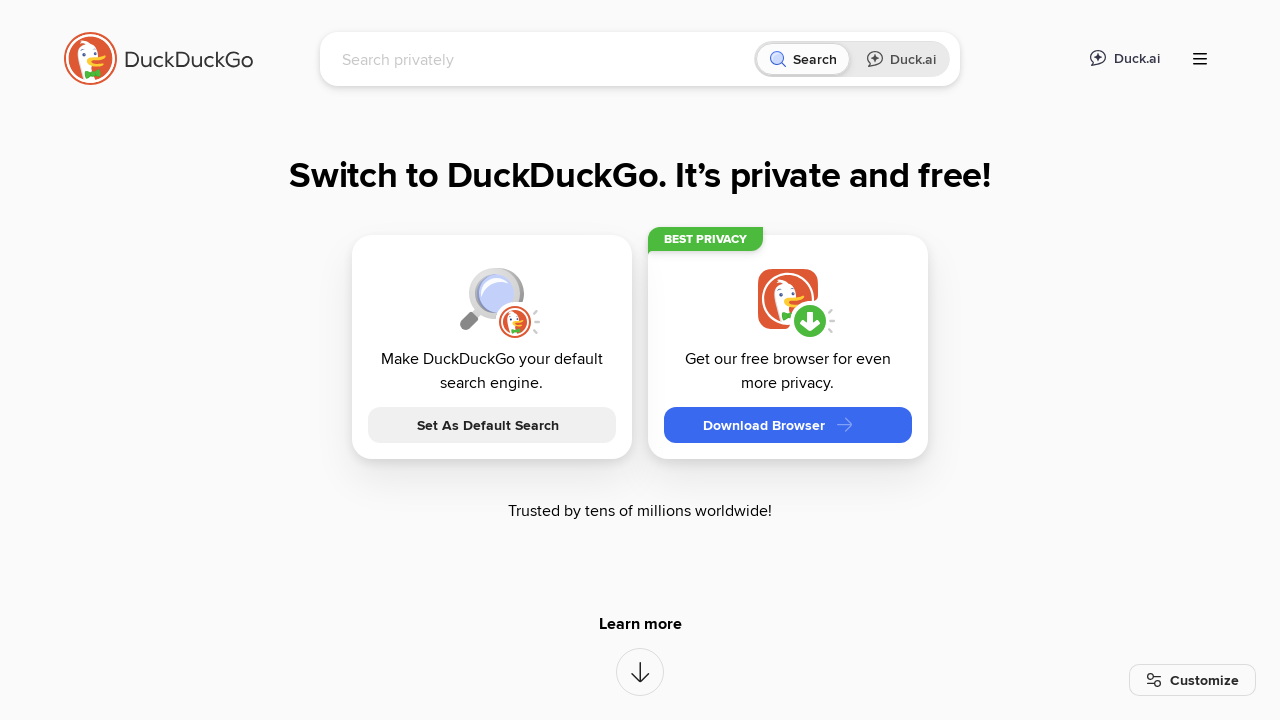

Filled search input with 'Perfecto' on #searchbox_input
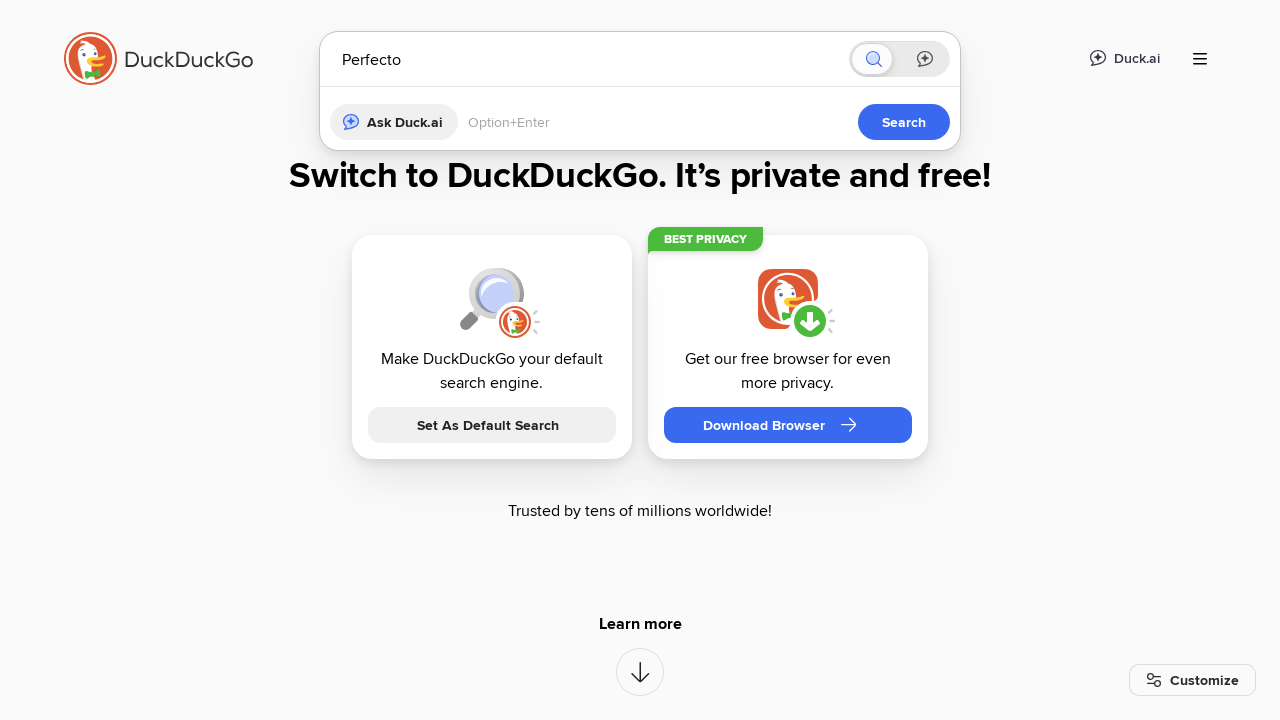

Clicked the submit button to search at (904, 422) on button[type='submit']
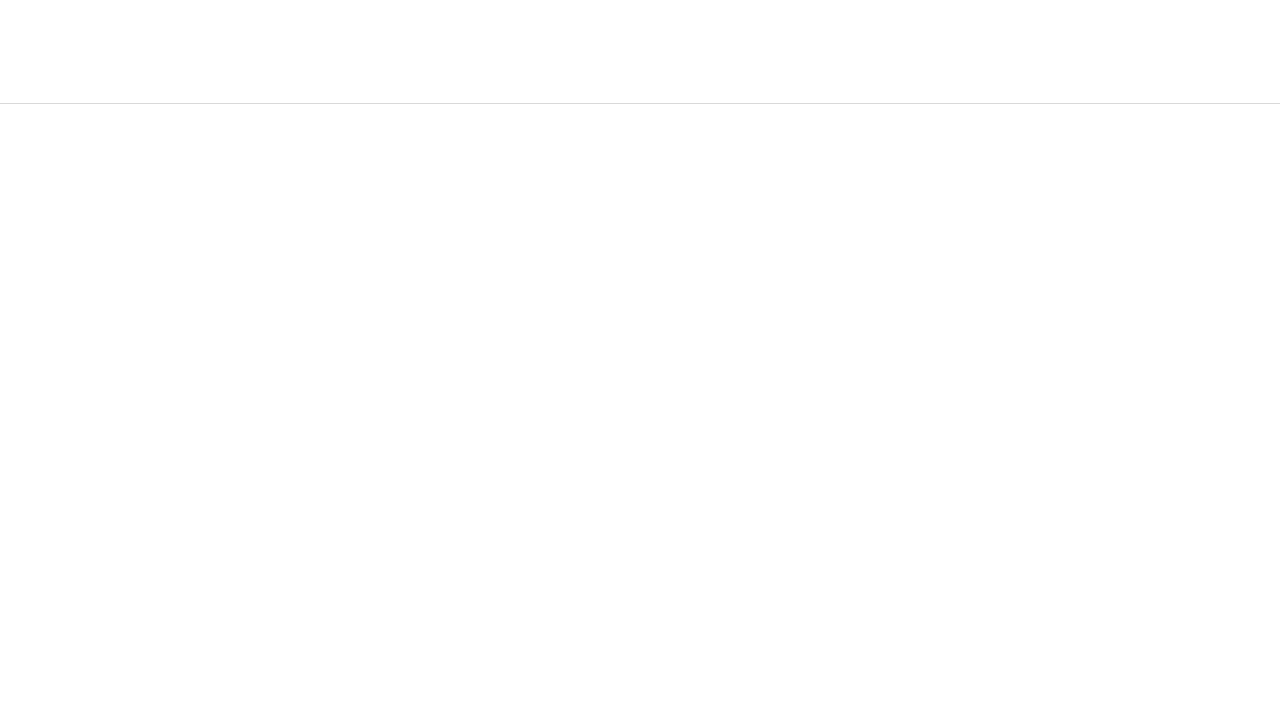

Waited for search results to load (networkidle)
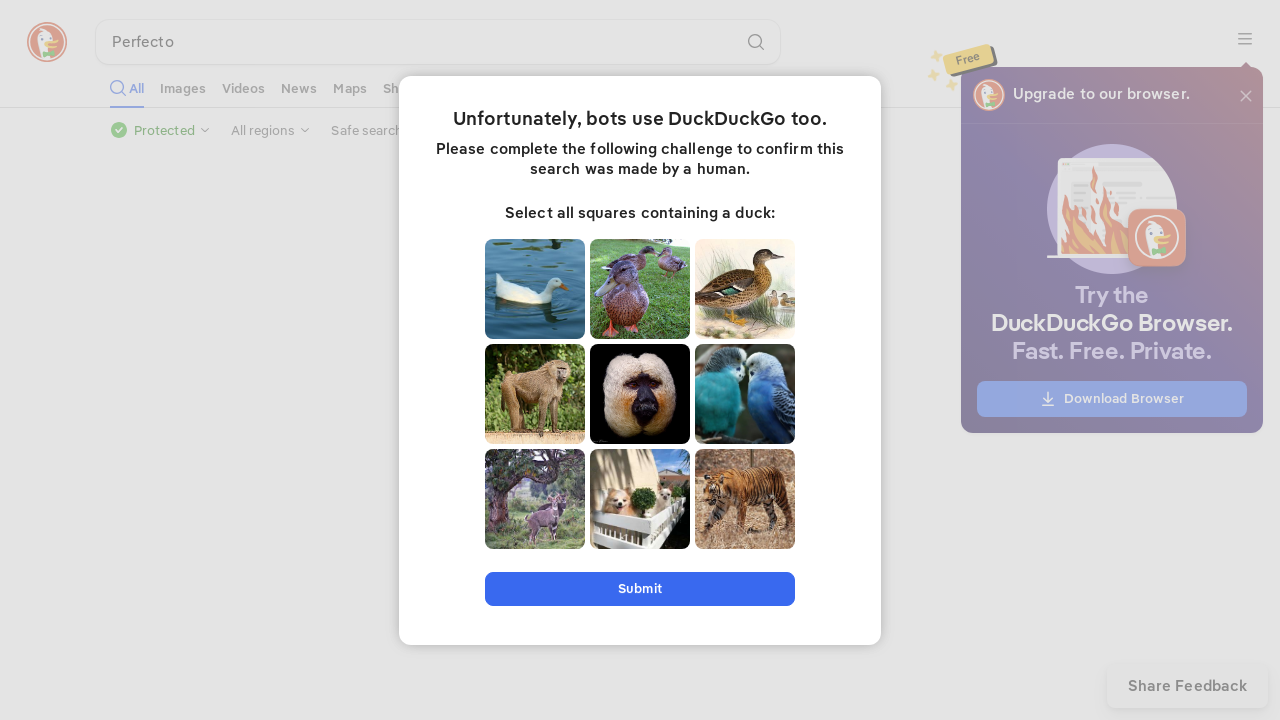

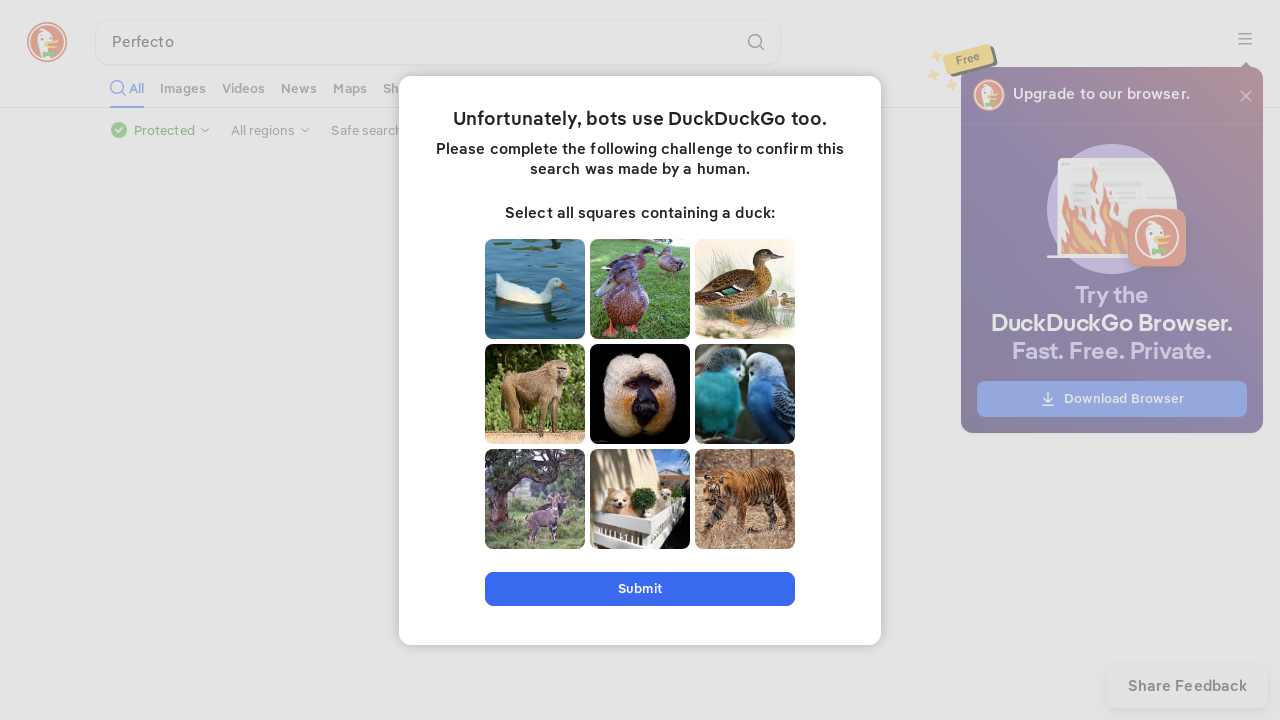